Tests date and time picker functionality by opening the picker and selecting a time slot from the time list.

Starting URL: https://demoqa.com/date-picker

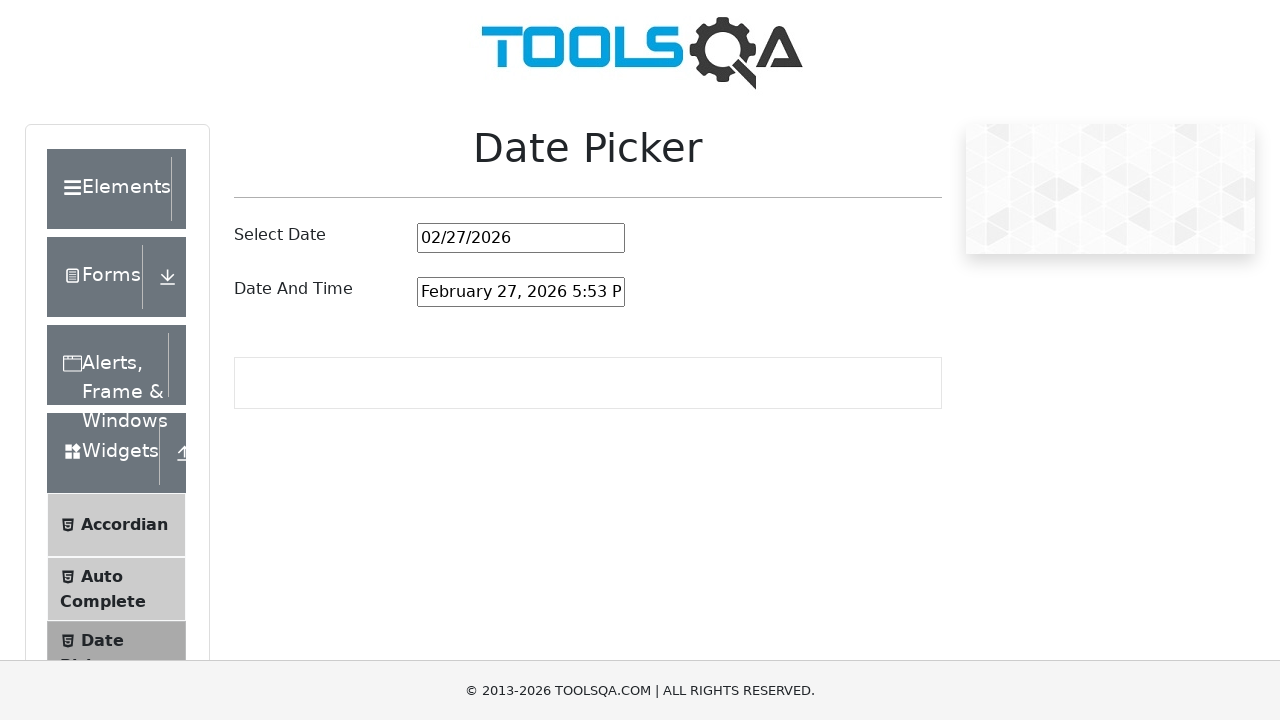

Clicked on the date and time picker input to open it at (521, 292) on #dateAndTimePickerInput
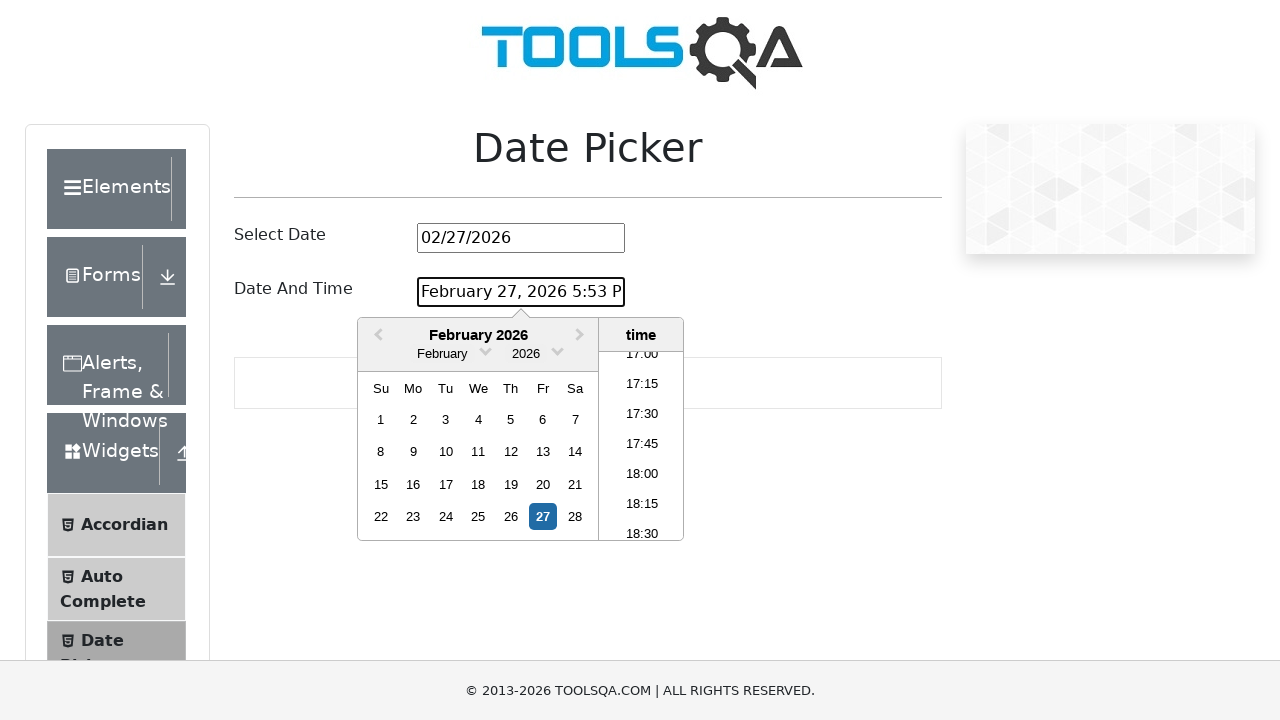

Selected the 4th time option from the time list at (642, 446) on .react-datepicker__time-list-item >> nth=3
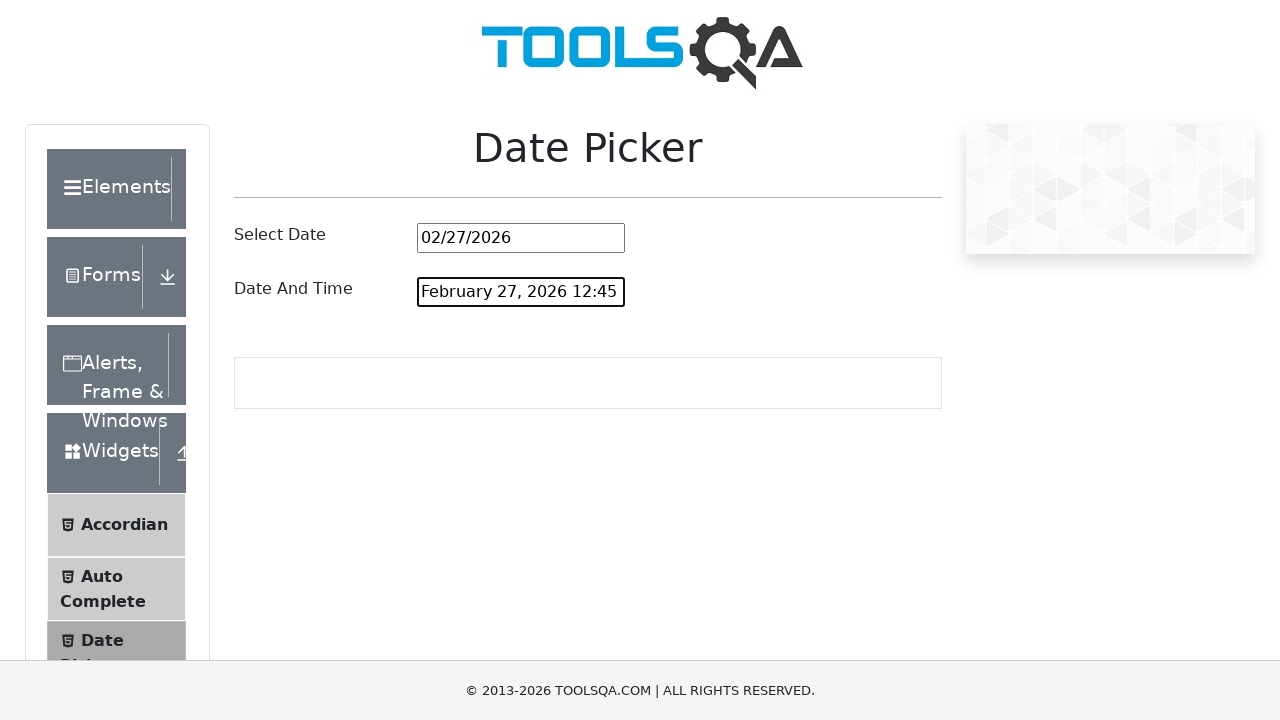

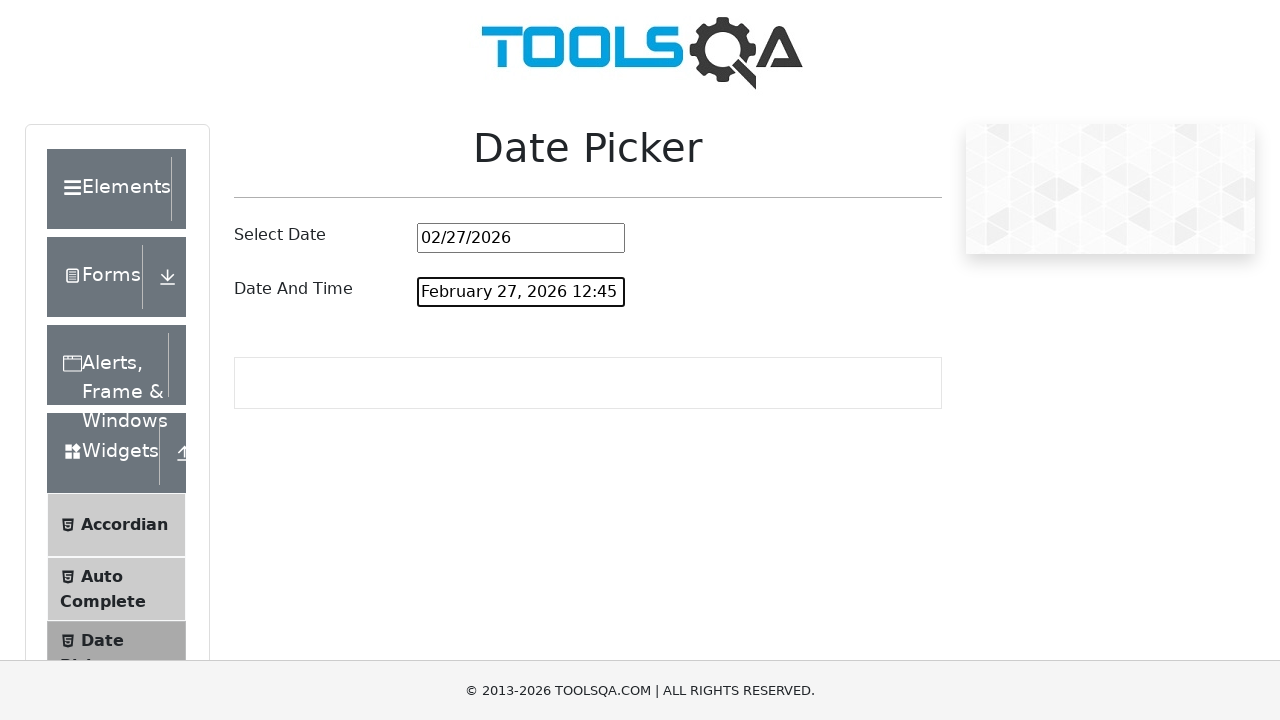